Tests that todo data persists after page reload.

Starting URL: https://demo.playwright.dev/todomvc

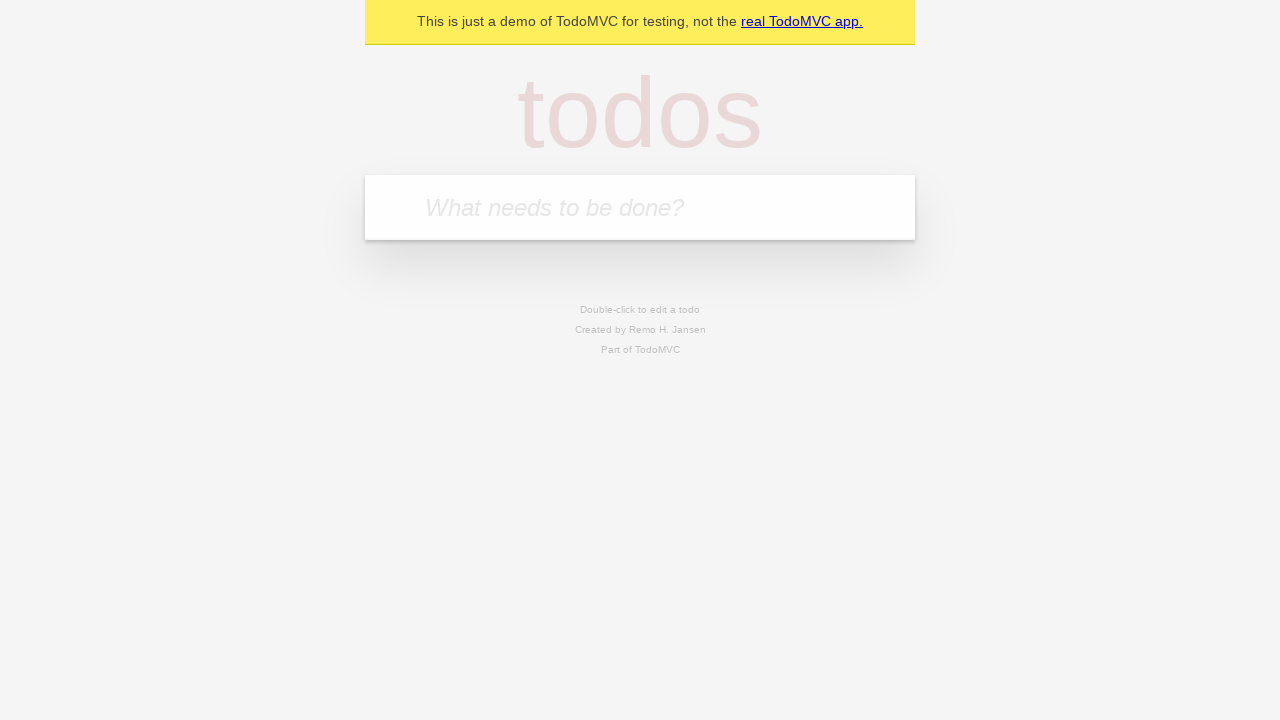

Filled first todo input with 'buy some cheese' on internal:attr=[placeholder="What needs to be done?"i]
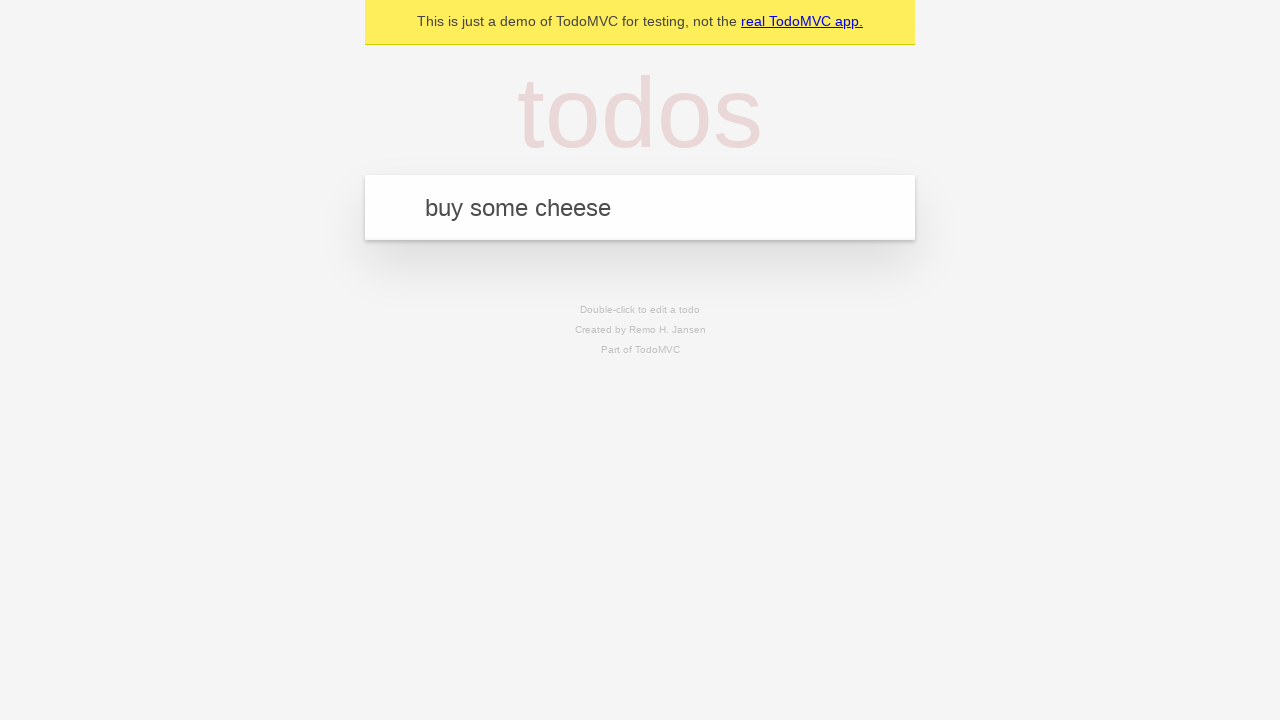

Pressed Enter to create first todo item on internal:attr=[placeholder="What needs to be done?"i]
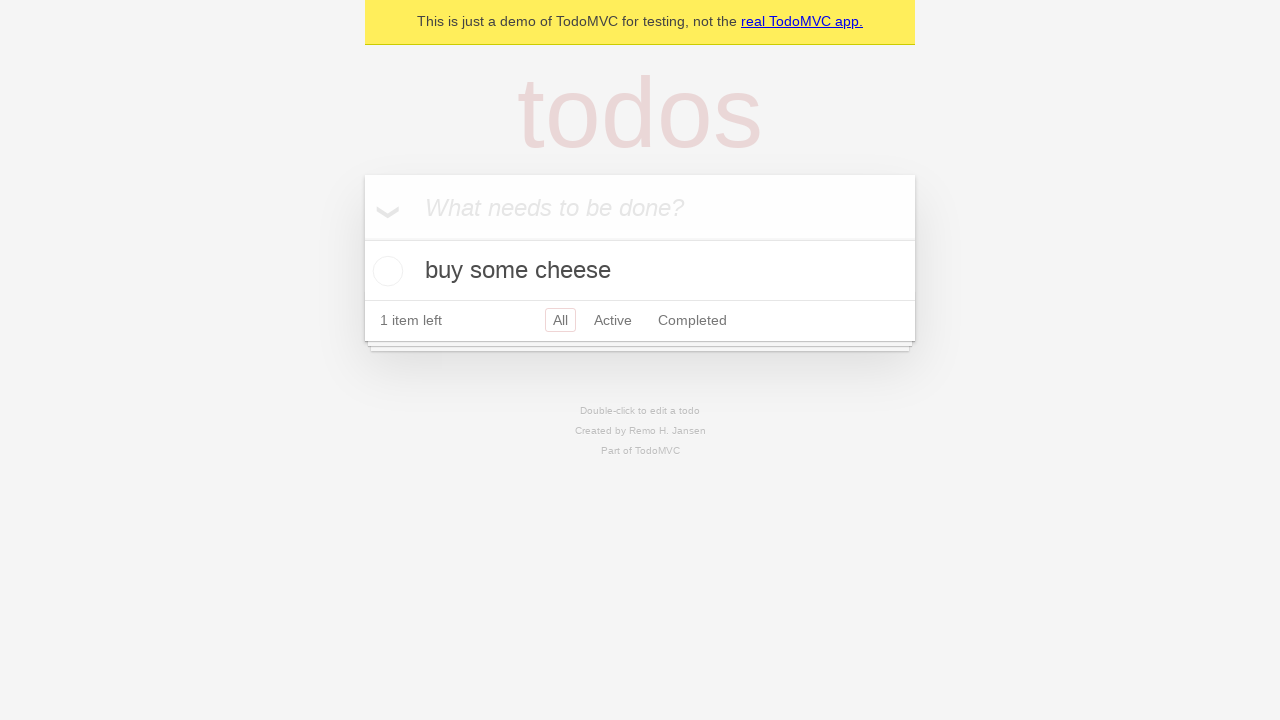

Filled second todo input with 'feed the cat' on internal:attr=[placeholder="What needs to be done?"i]
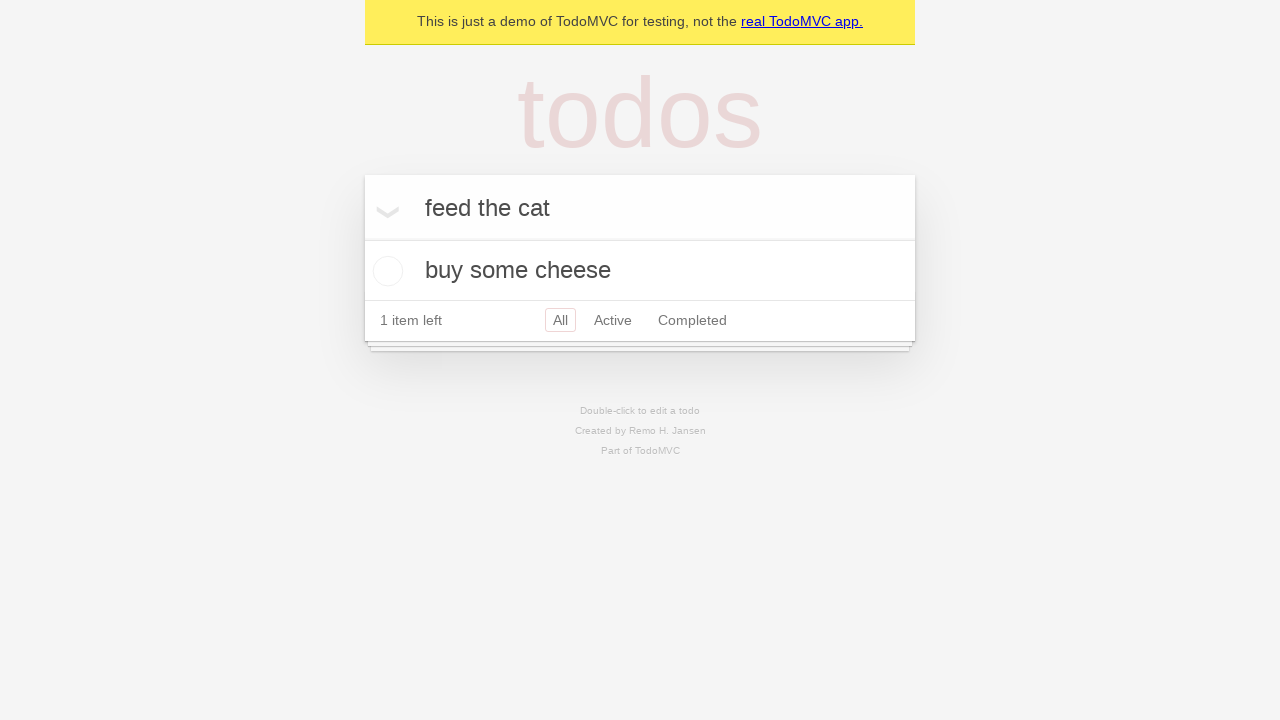

Pressed Enter to create second todo item on internal:attr=[placeholder="What needs to be done?"i]
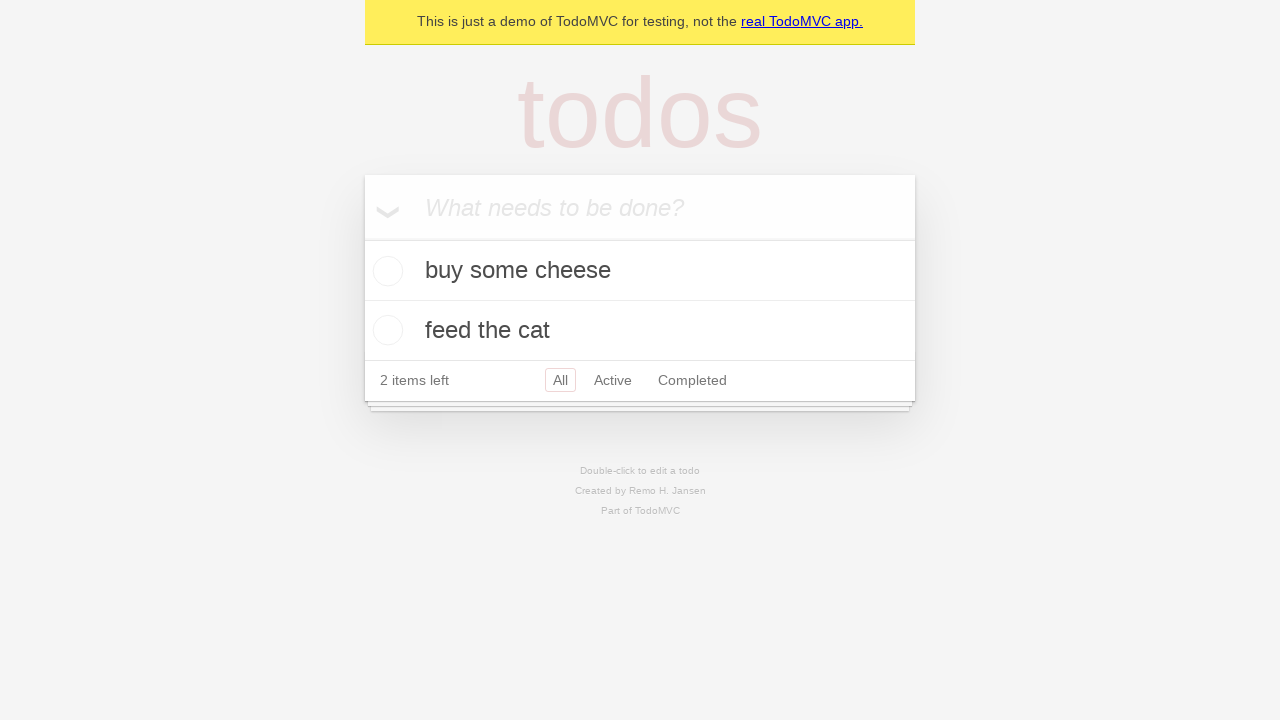

Located all todo items
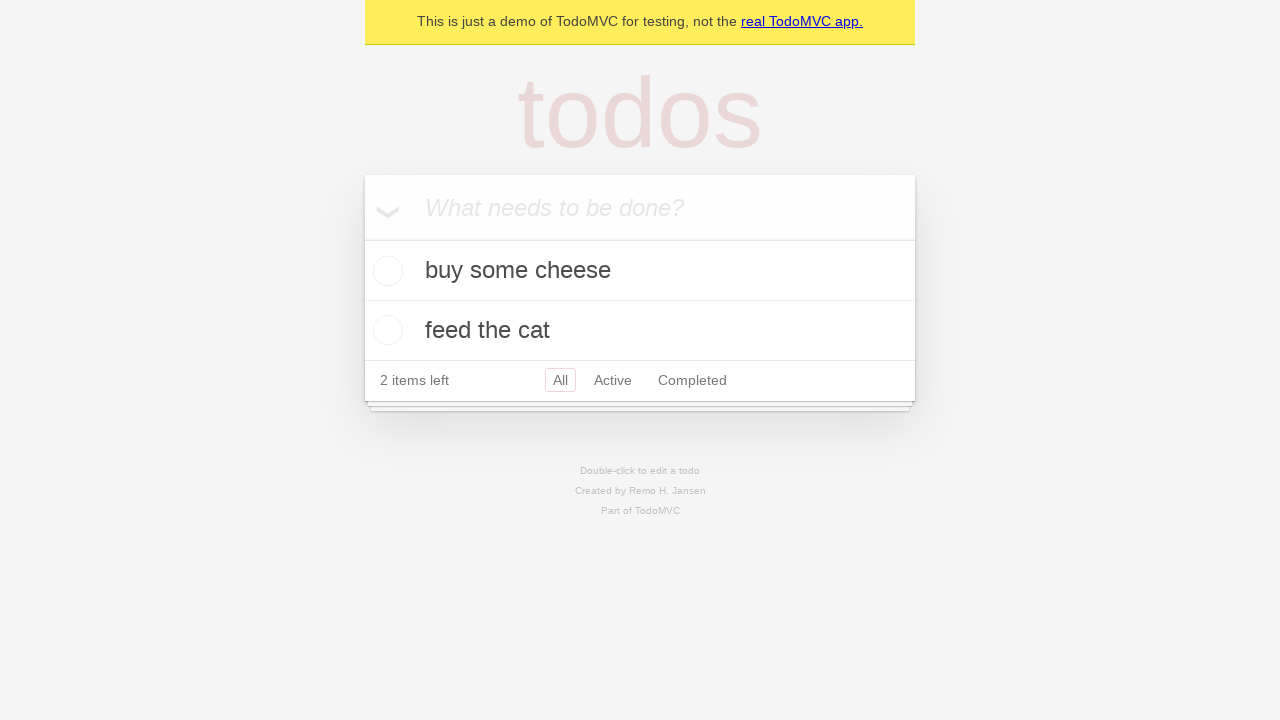

Located checkbox for first todo item
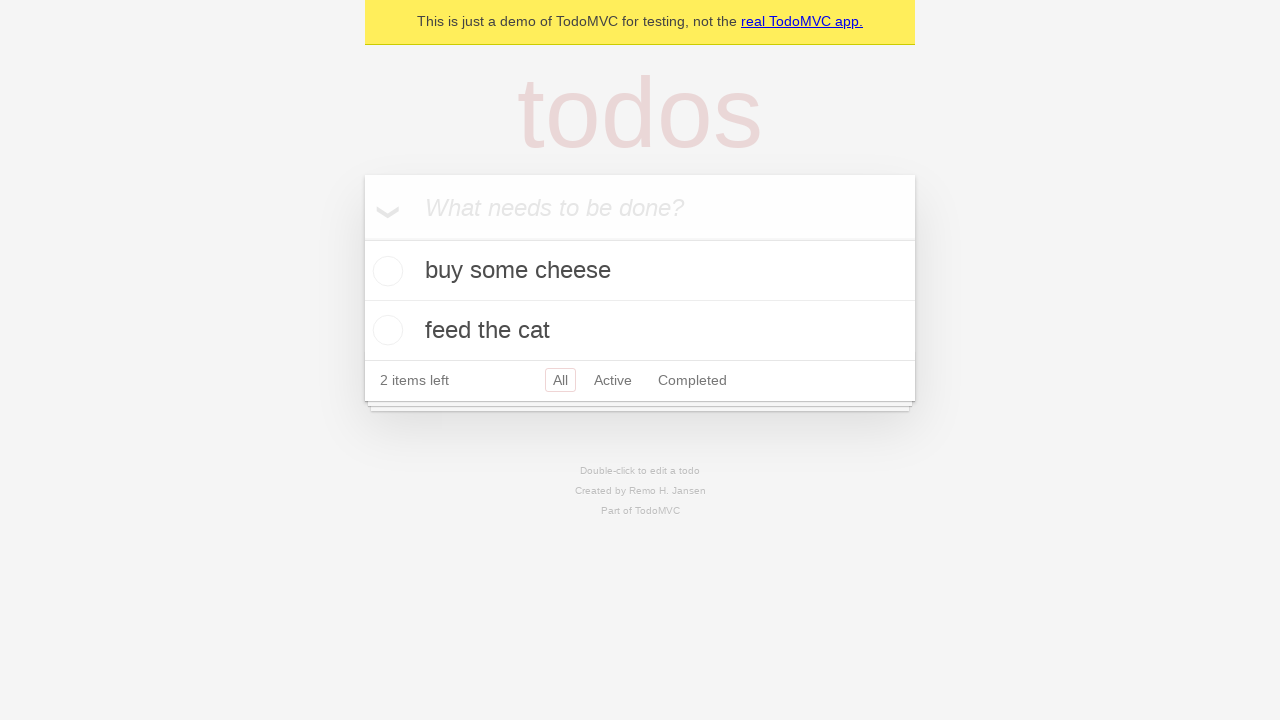

Checked the first todo item at (385, 271) on internal:testid=[data-testid="todo-item"s] >> nth=0 >> internal:role=checkbox
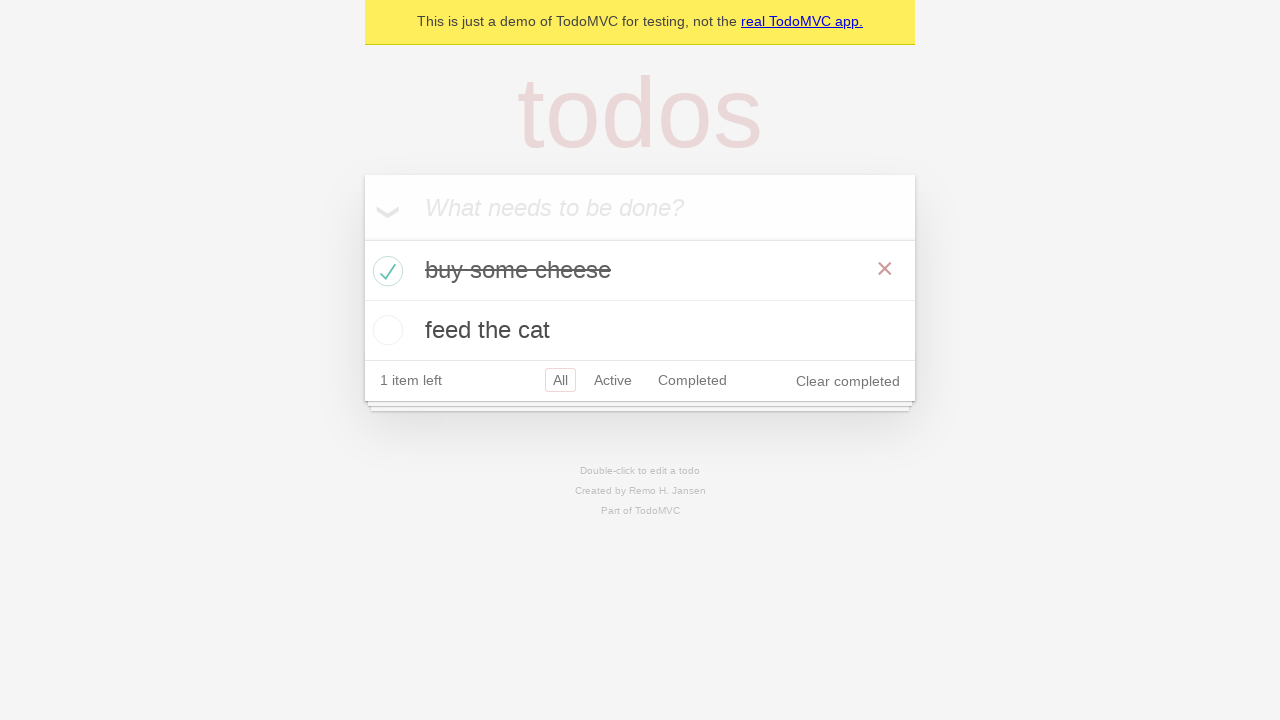

Reloaded the page
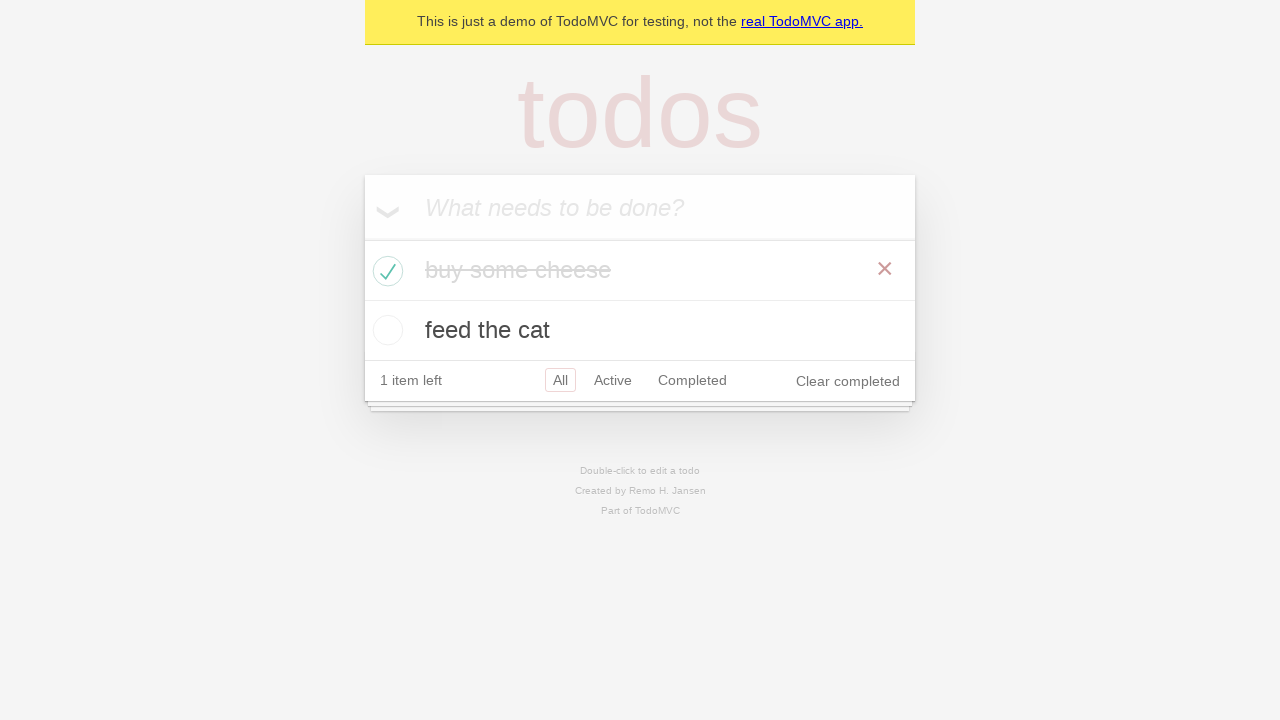

Waited for todo items to load after page reload
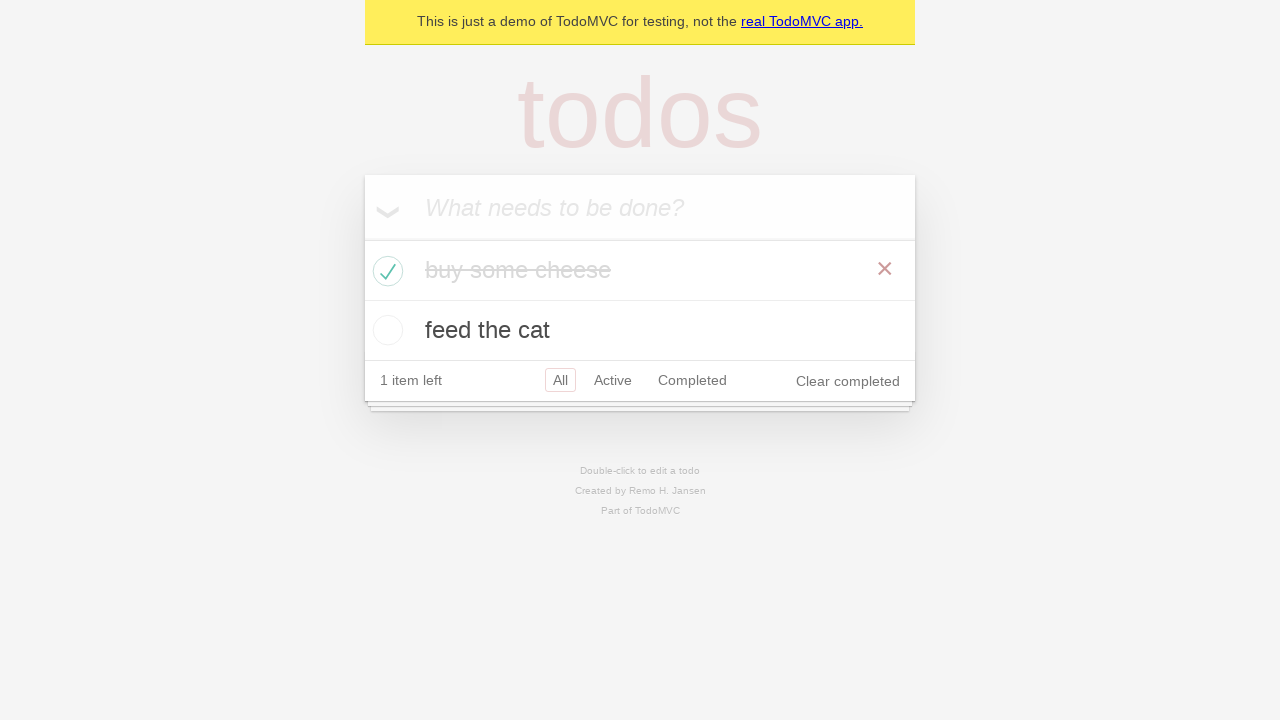

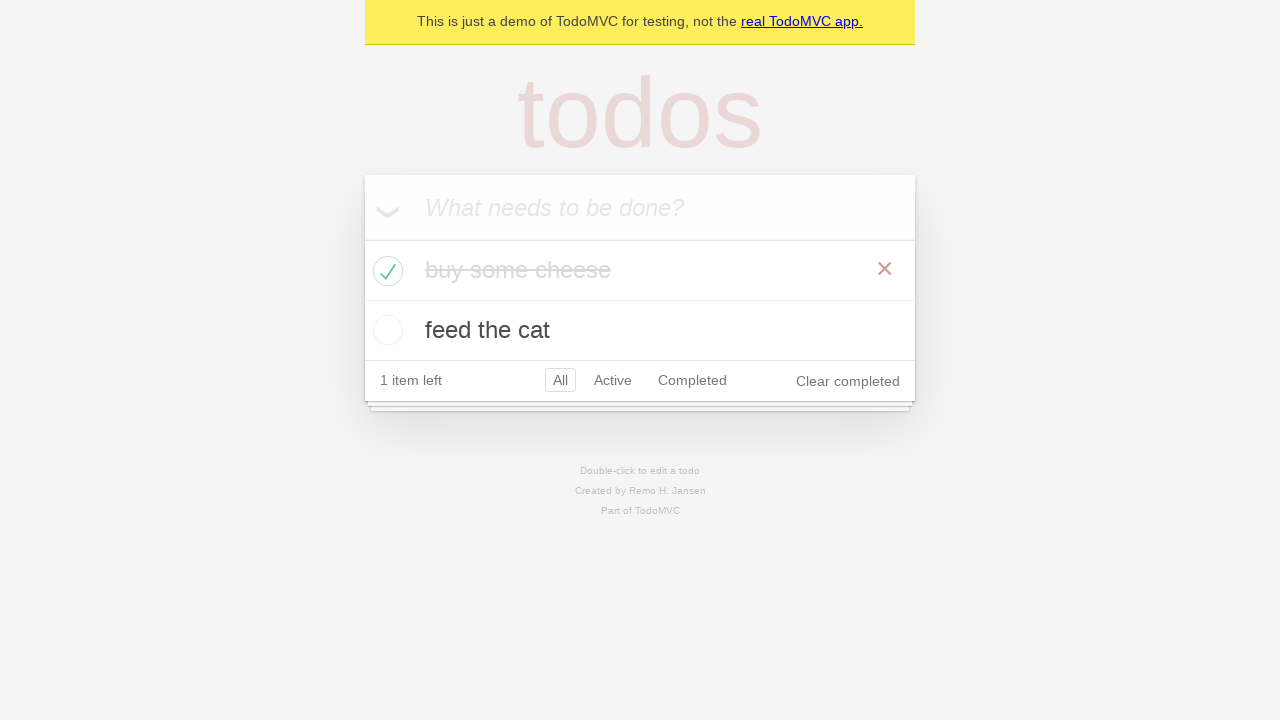